Tests a form submission on Formy project by filling out personal information fields including first name, last name, job title, selecting radio button and checkbox options, choosing from dropdown, entering a date, and submitting the form.

Starting URL: https://formy-project.herokuapp.com/form

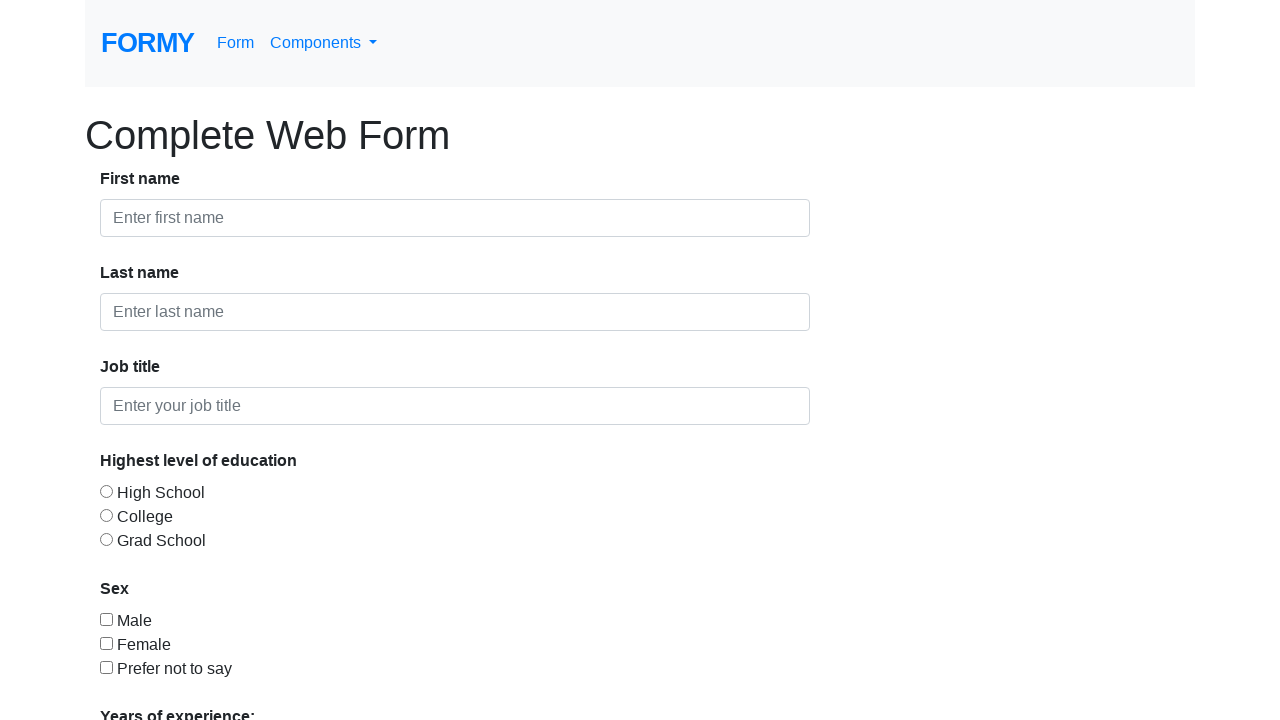

Filled first name field with 'Ahmad' on #first-name
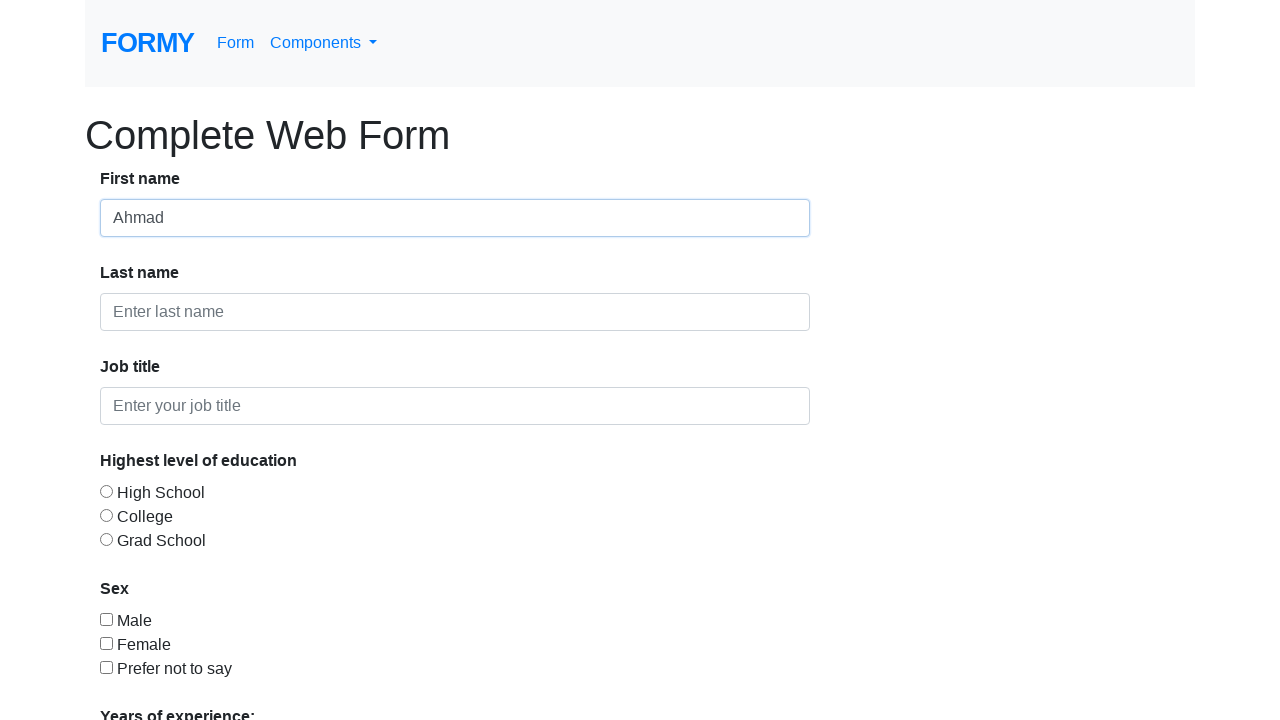

Filled last name field with 'Chaidar' on #last-name
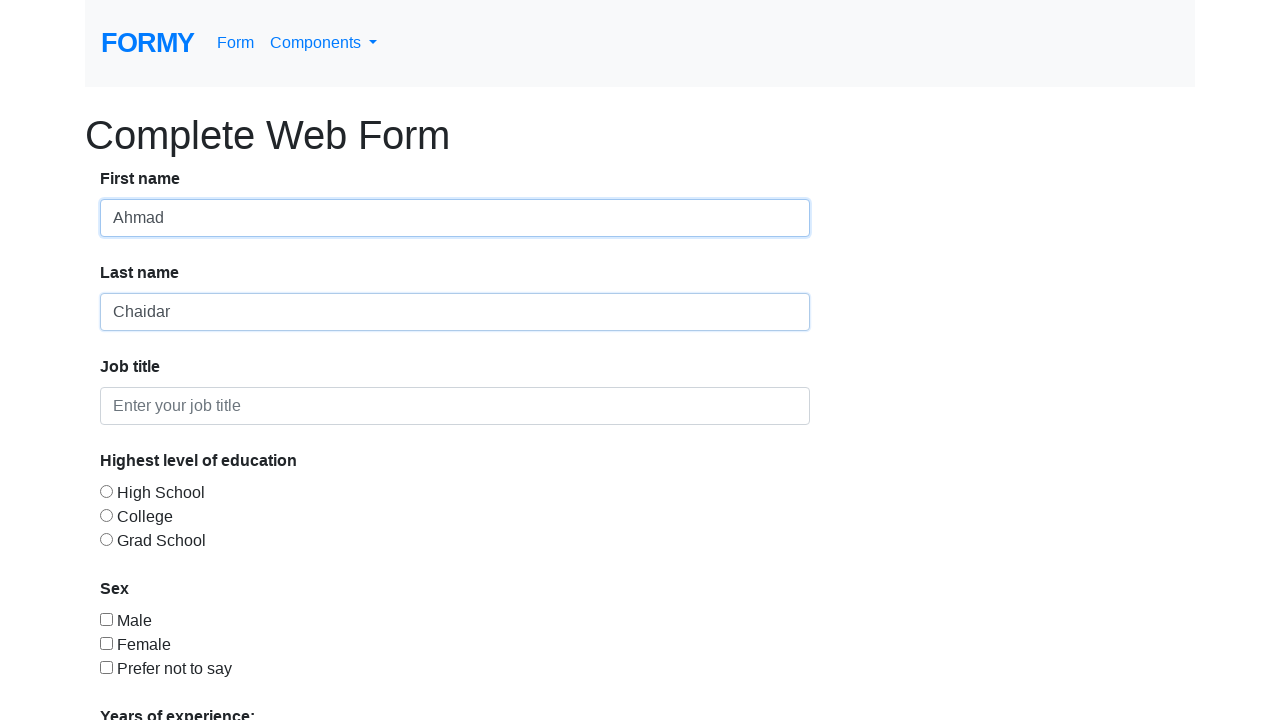

Filled job title field with 'Quality Assurance' on #job-title
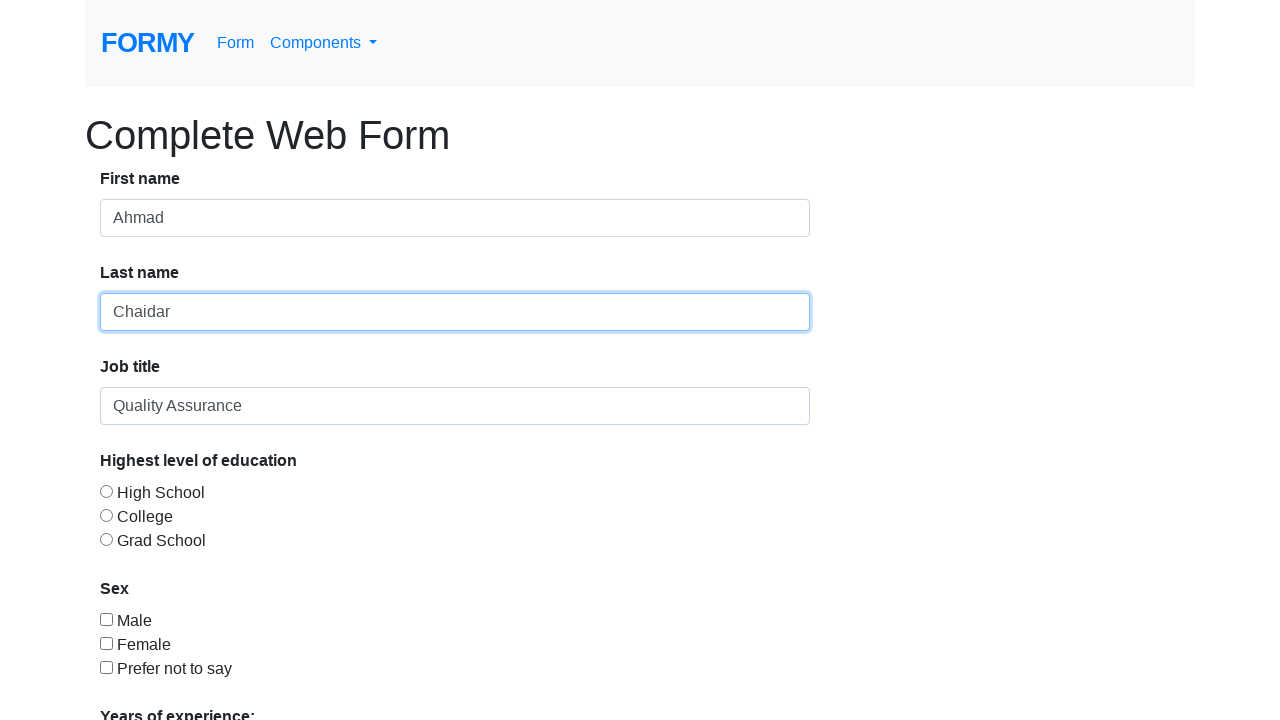

Selected radio button for education level at (106, 515) on #radio-button-2
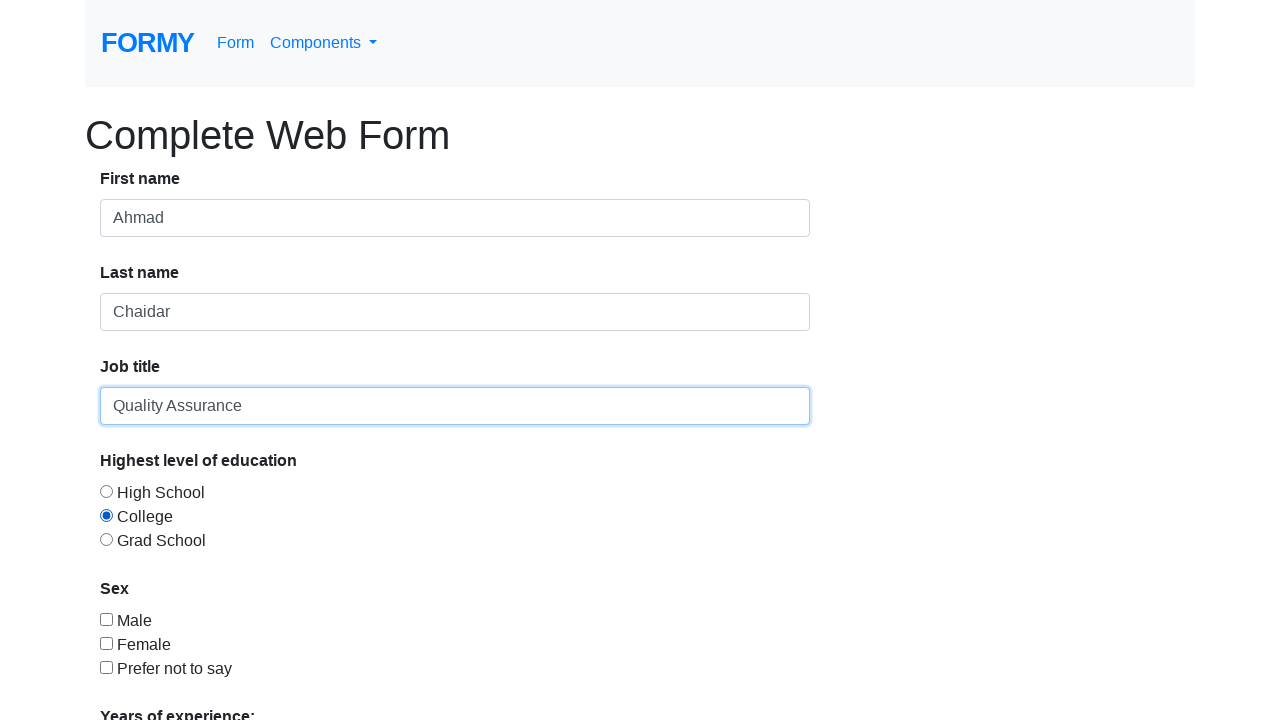

Selected sex checkbox at (106, 619) on #checkbox-1
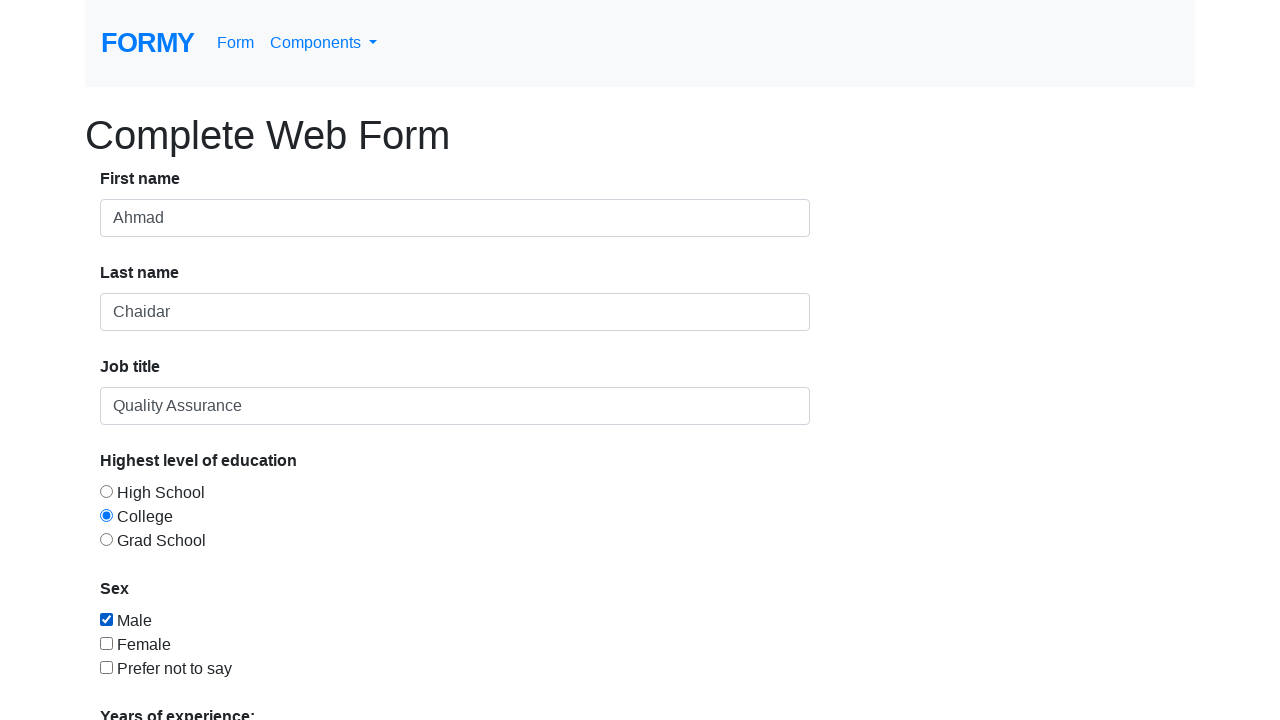

Selected '2' years of experience from dropdown on #select-menu
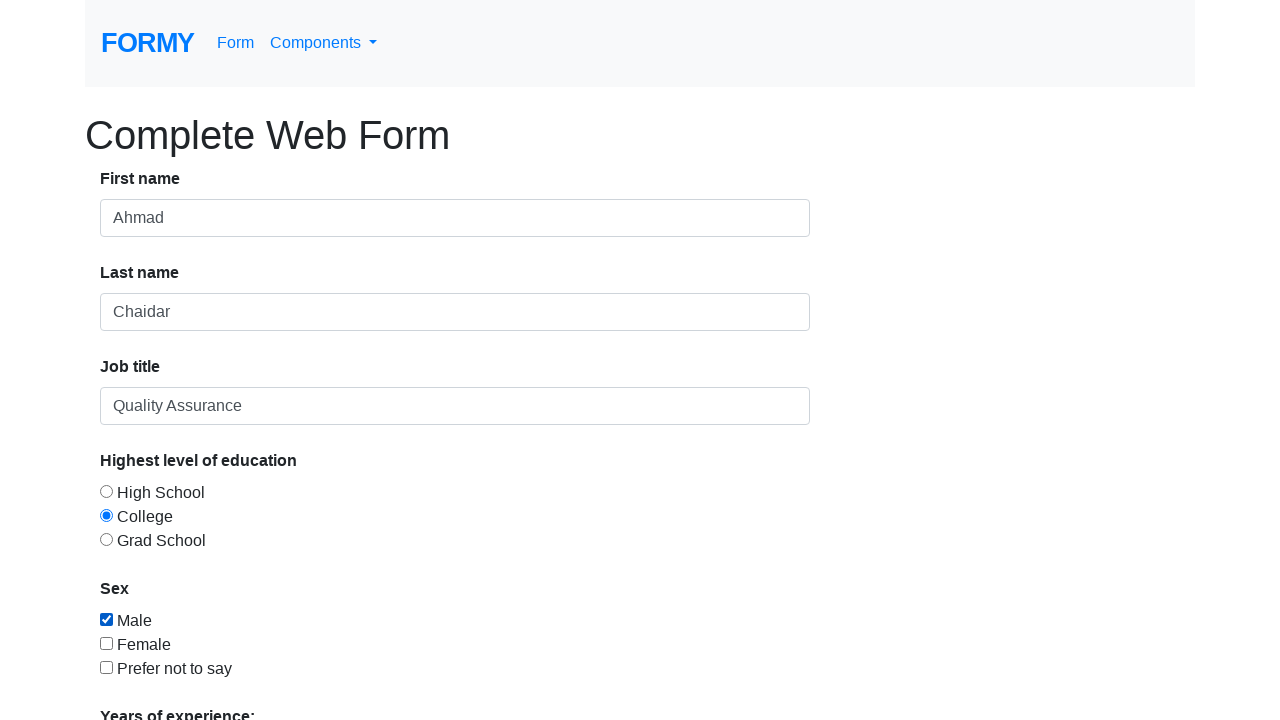

Filled date picker with '10/19/1999' on #datepicker
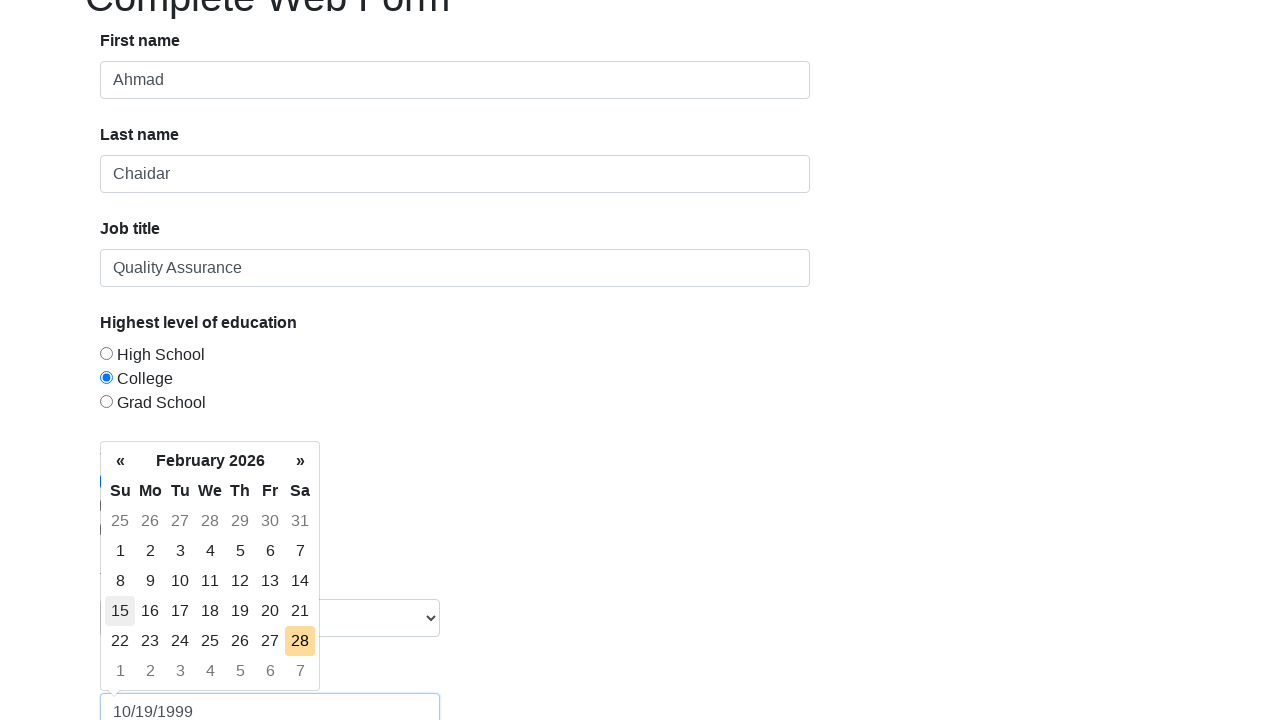

Clicked submit button to submit form at (148, 680) on a[role='button']
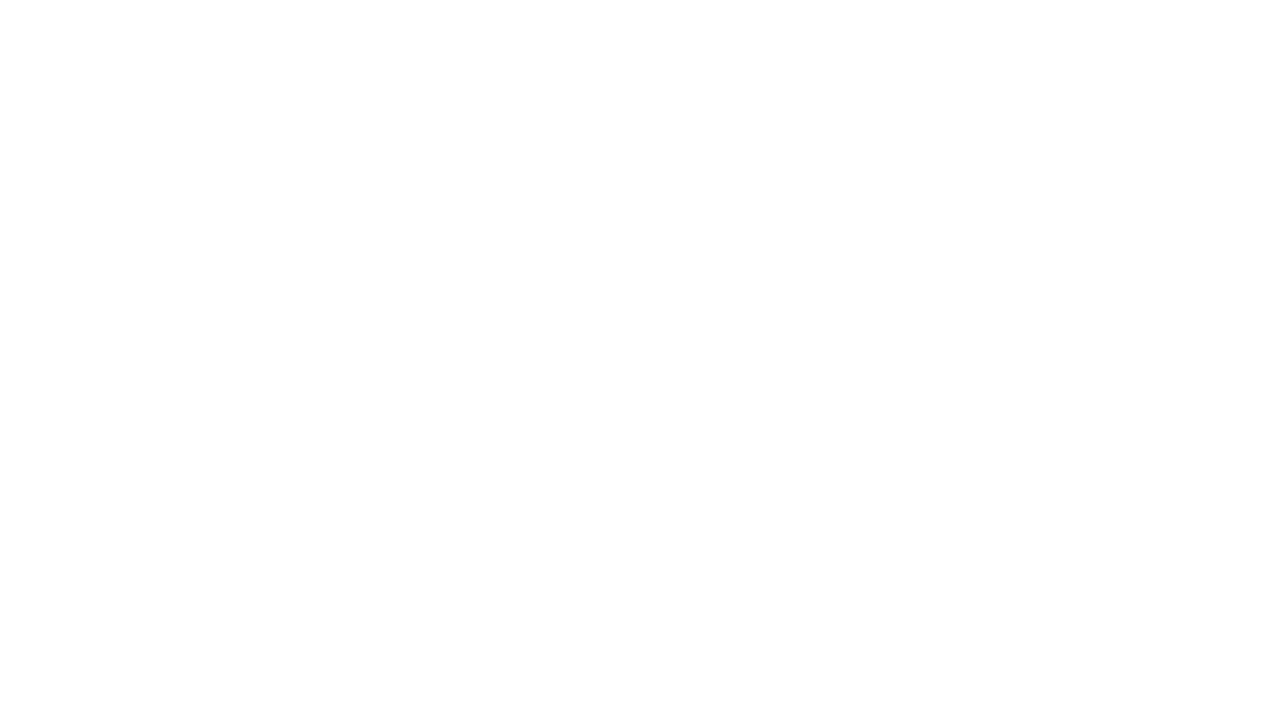

Form submission successful - success alert displayed
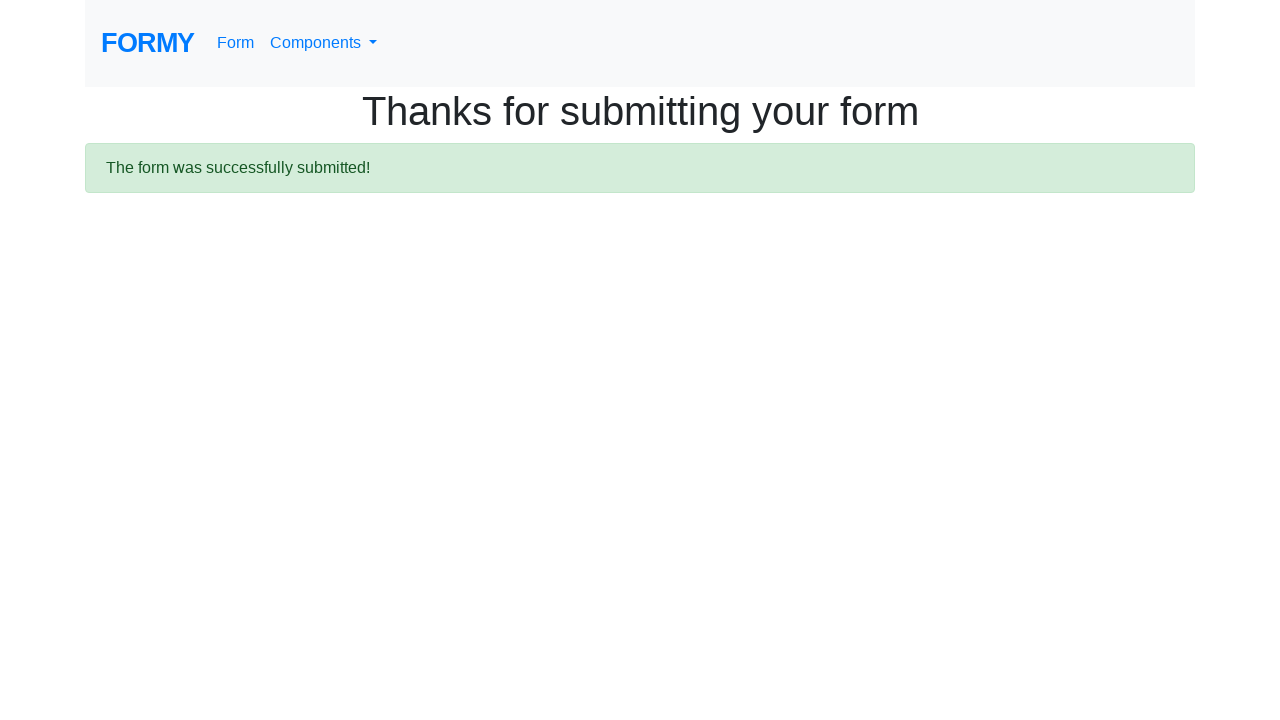

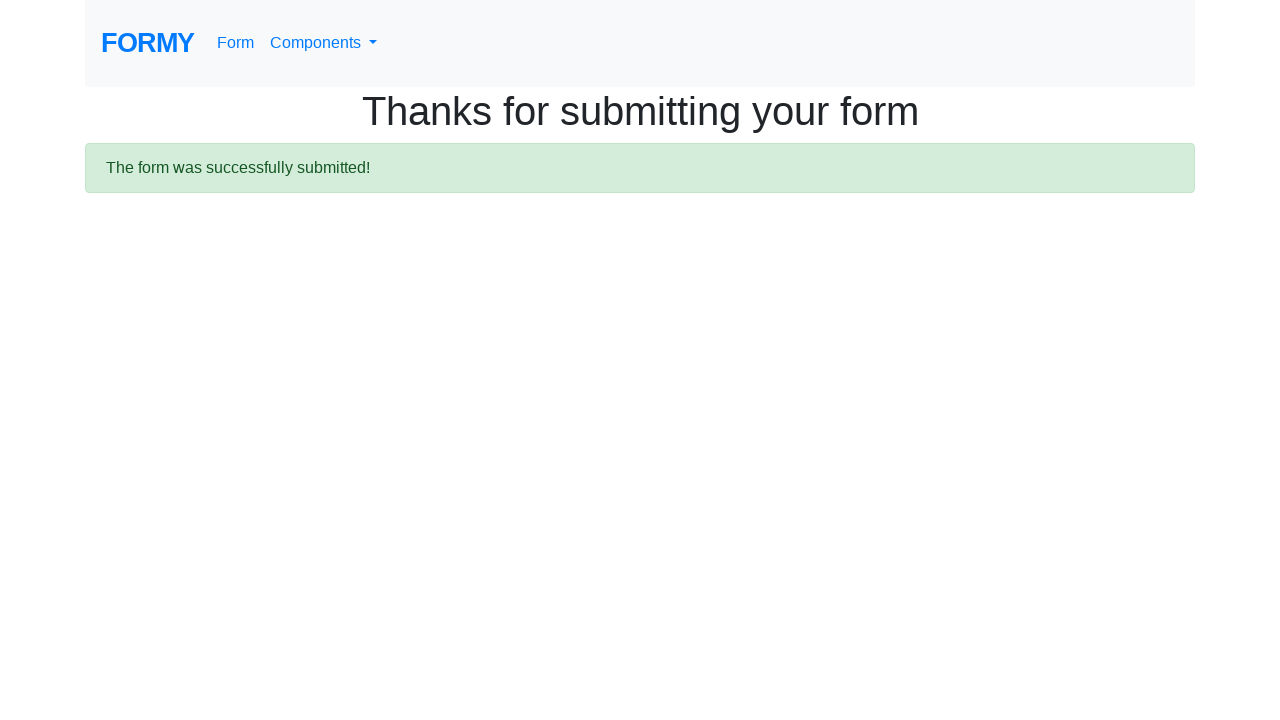